Tests that a dynamically loaded image element appears on the page by waiting for an element with id "landscape" to be present

Starting URL: https://bonigarcia.dev/selenium-webdriver-java/loading-images.html

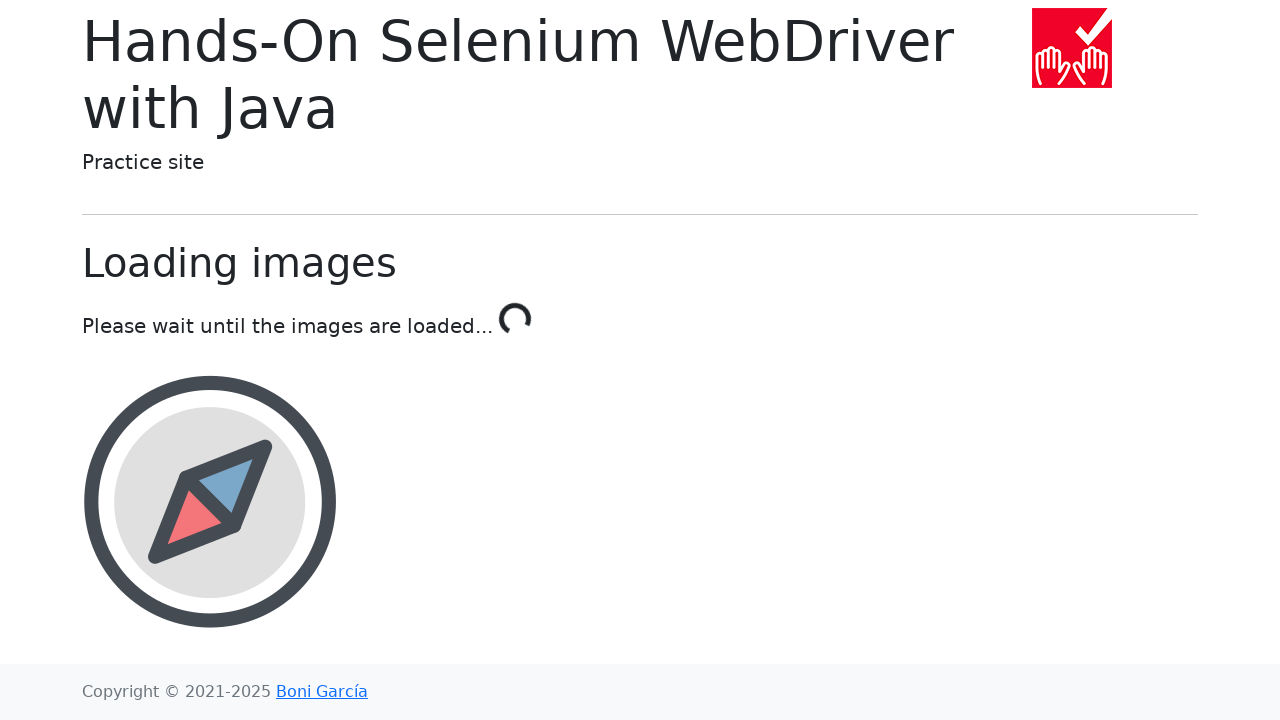

Waited for landscape image element with id 'landscape' to be present in DOM (timeout: 10000ms)
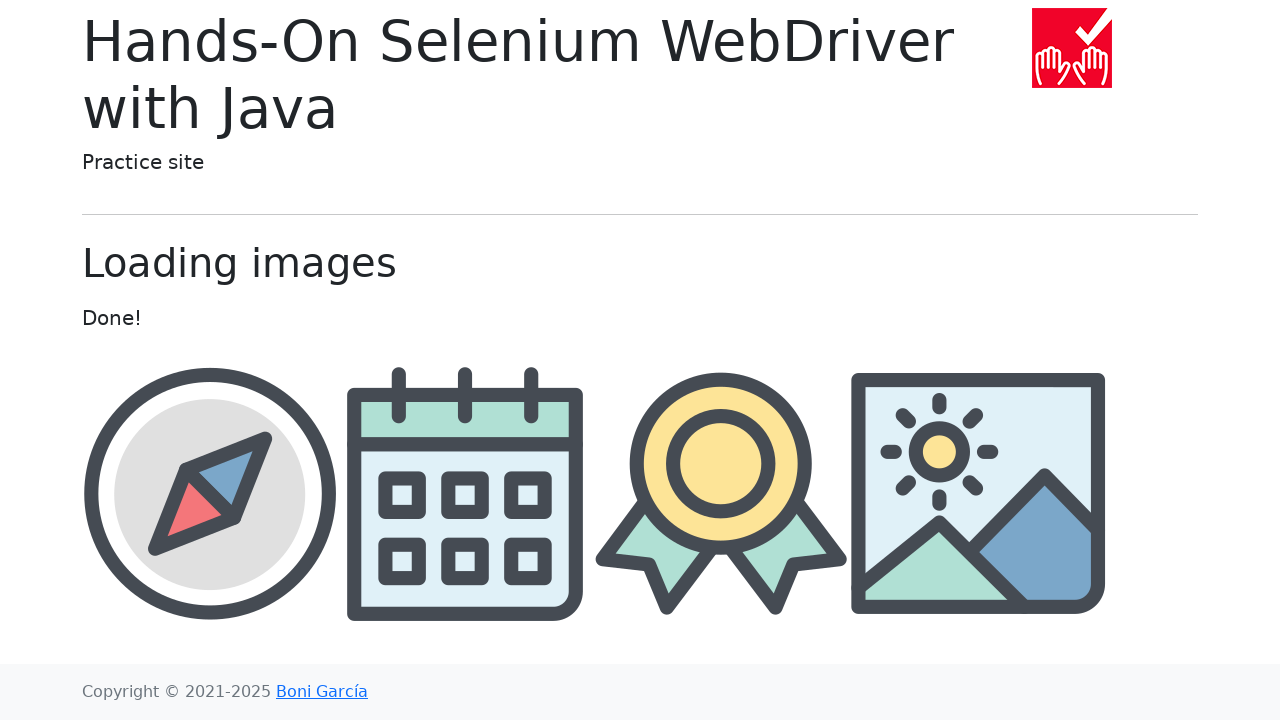

Retrieved 'src' attribute from landscape image element
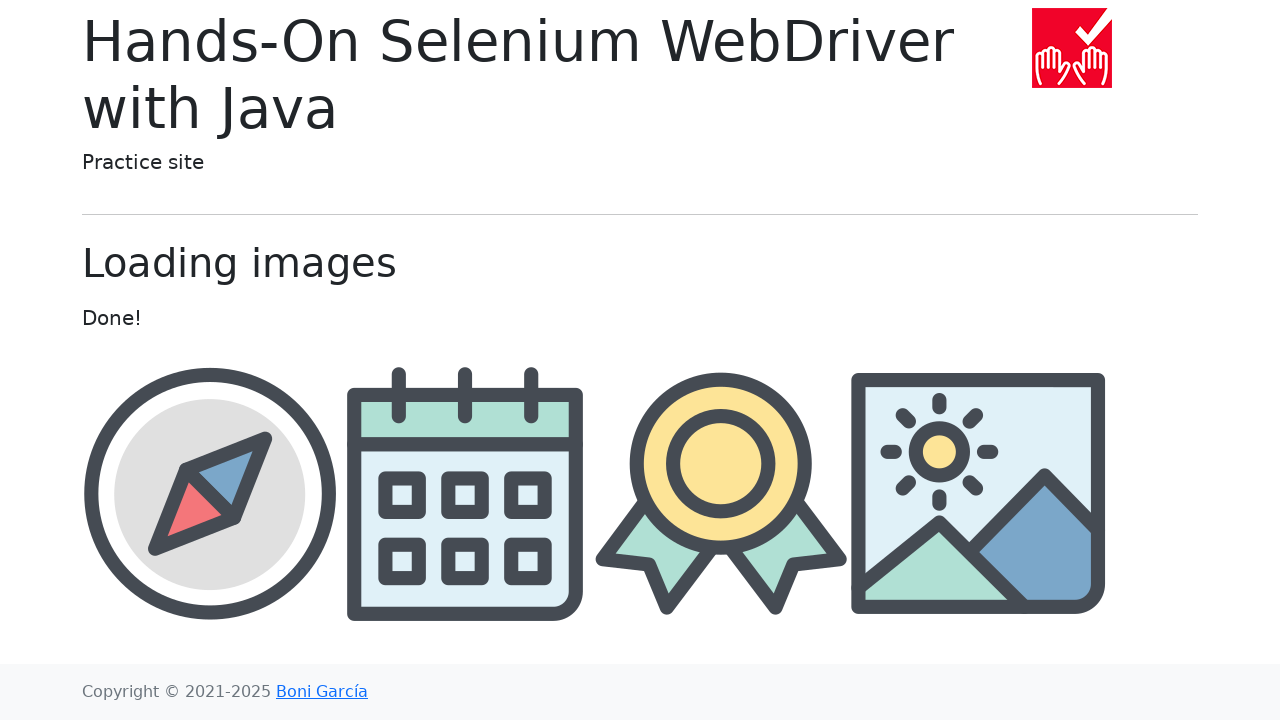

Verified that image source contains 'landscape'
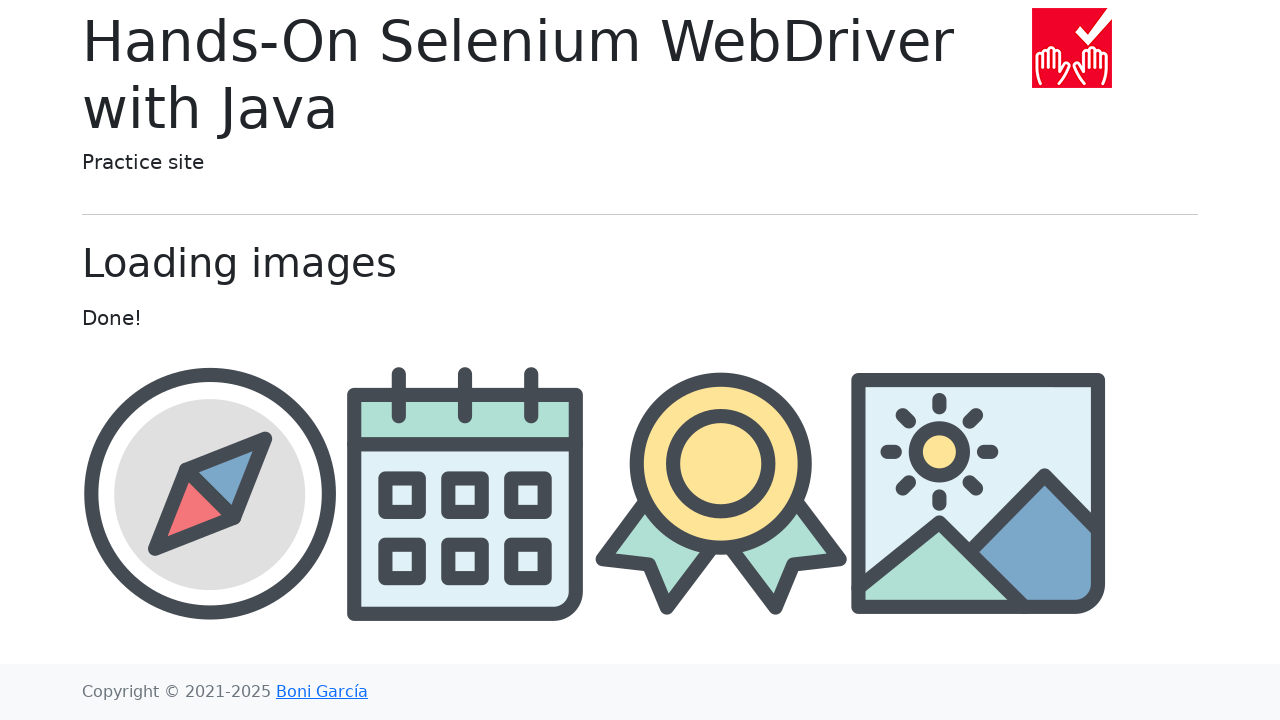

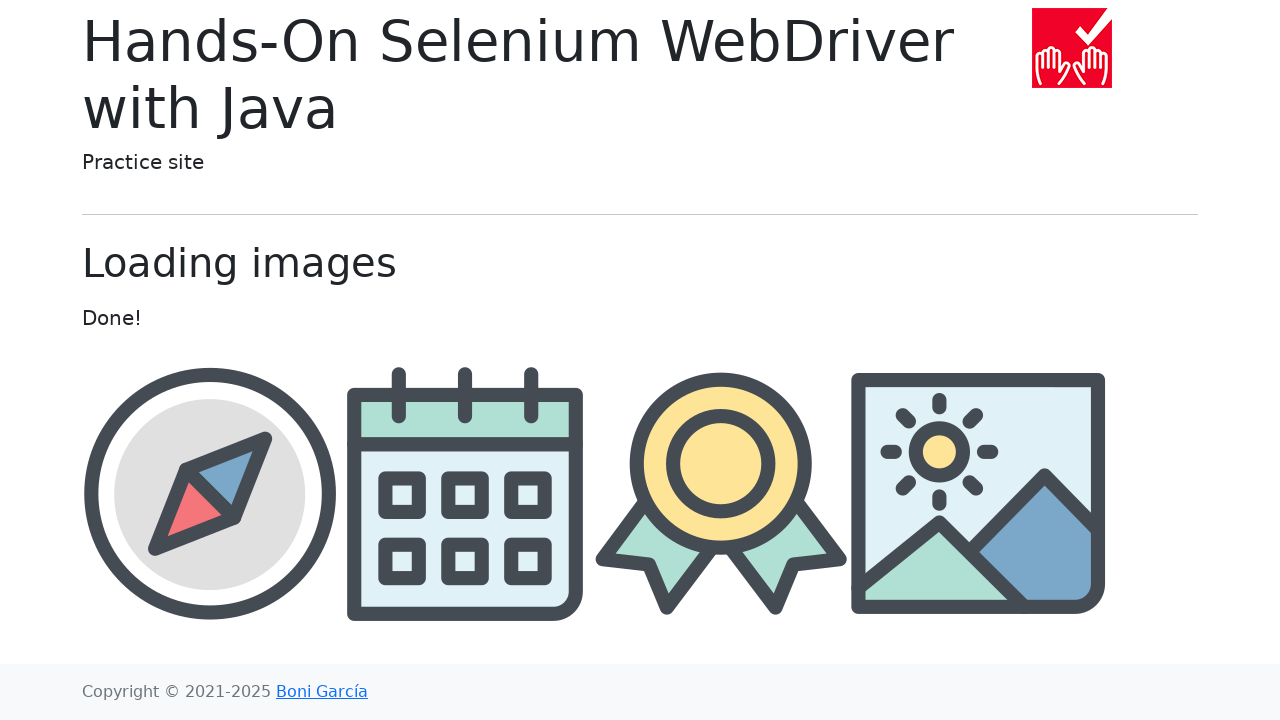